Tests multiple windows functionality by clicking a link that opens a new window, then verifying content is visible in both windows

Starting URL: https://the-internet.herokuapp.com/

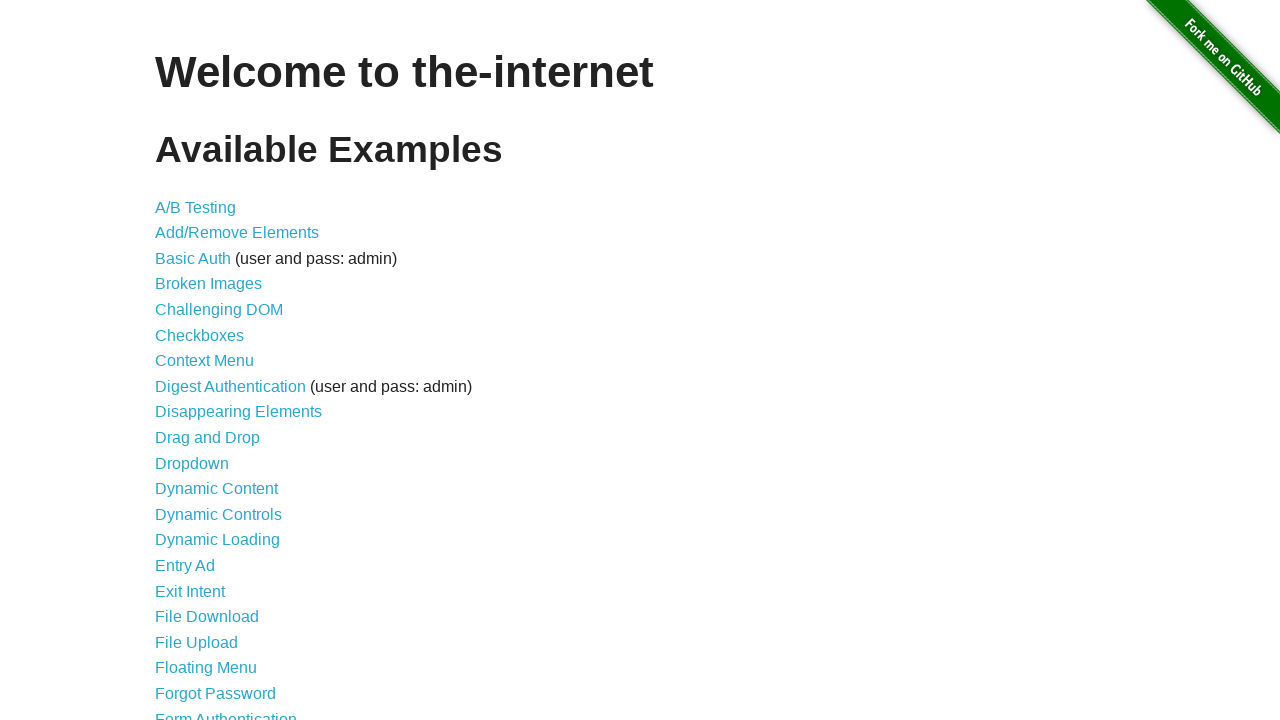

Clicked on 'Multiple Windows' link at (218, 369) on internal:role=link[name="Multiple Windows"i]
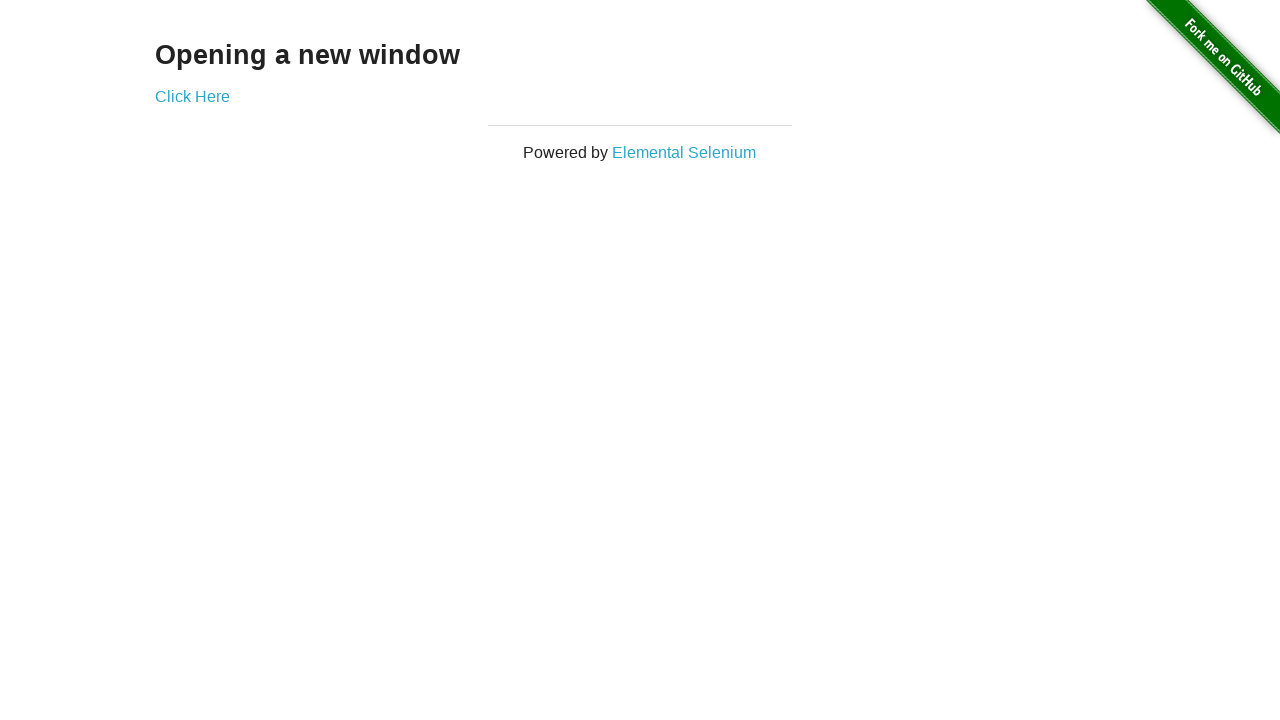

Clicked 'Click Here' link to open new window at (192, 96) on internal:role=link[name="Click Here"i]
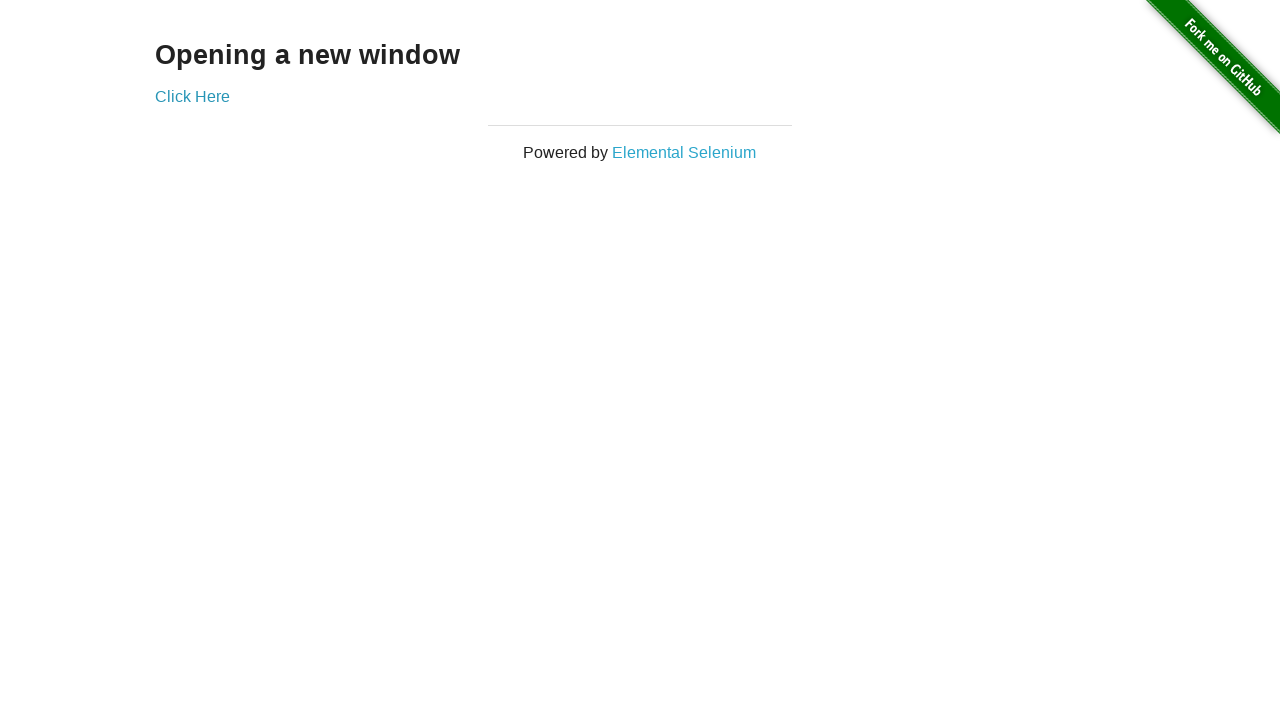

New window opened and captured
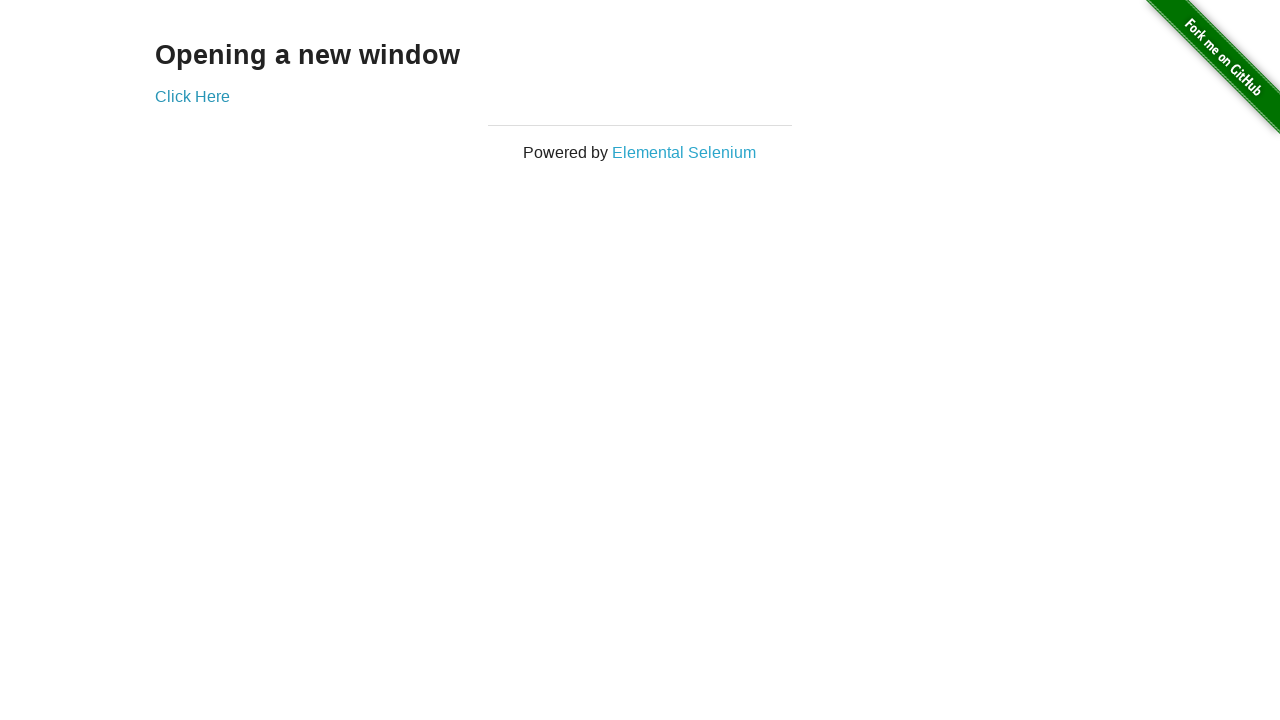

Verified 'New Window' heading is visible in new window
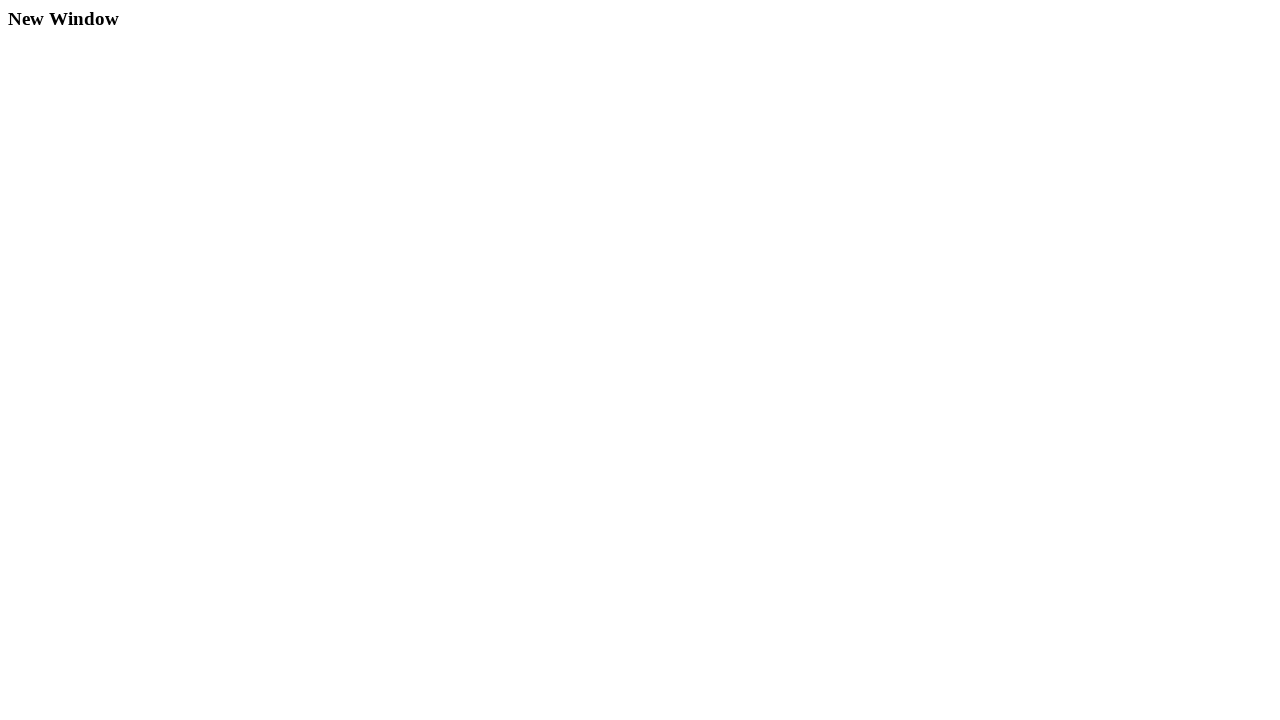

Verified original page still contains 'Click Here' link
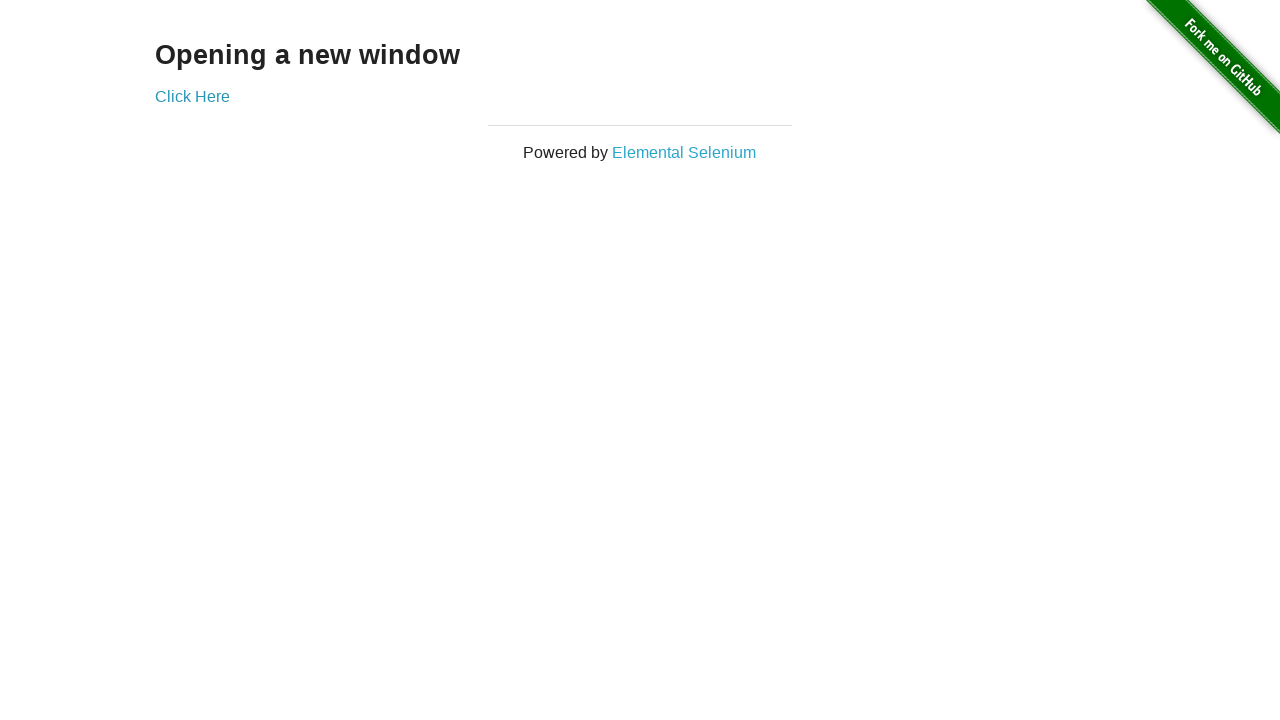

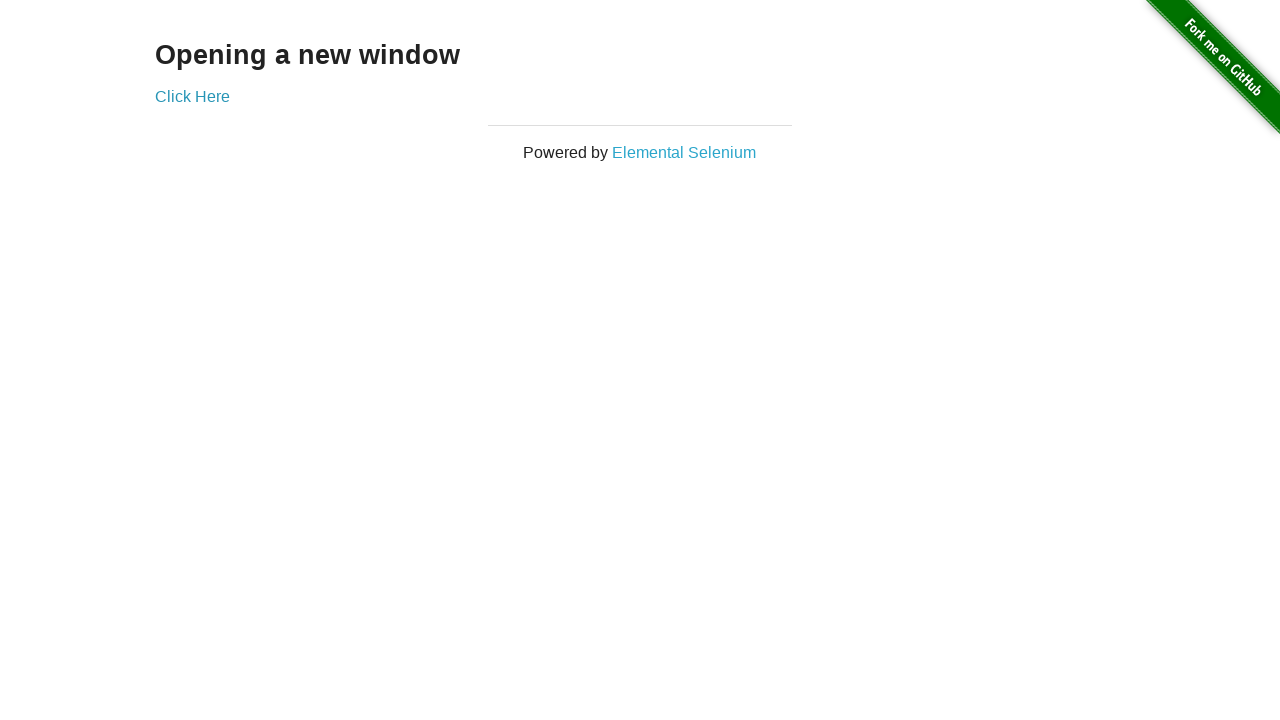